Tests that product images are different when logged in as standard_user

Starting URL: https://www.saucedemo.com/

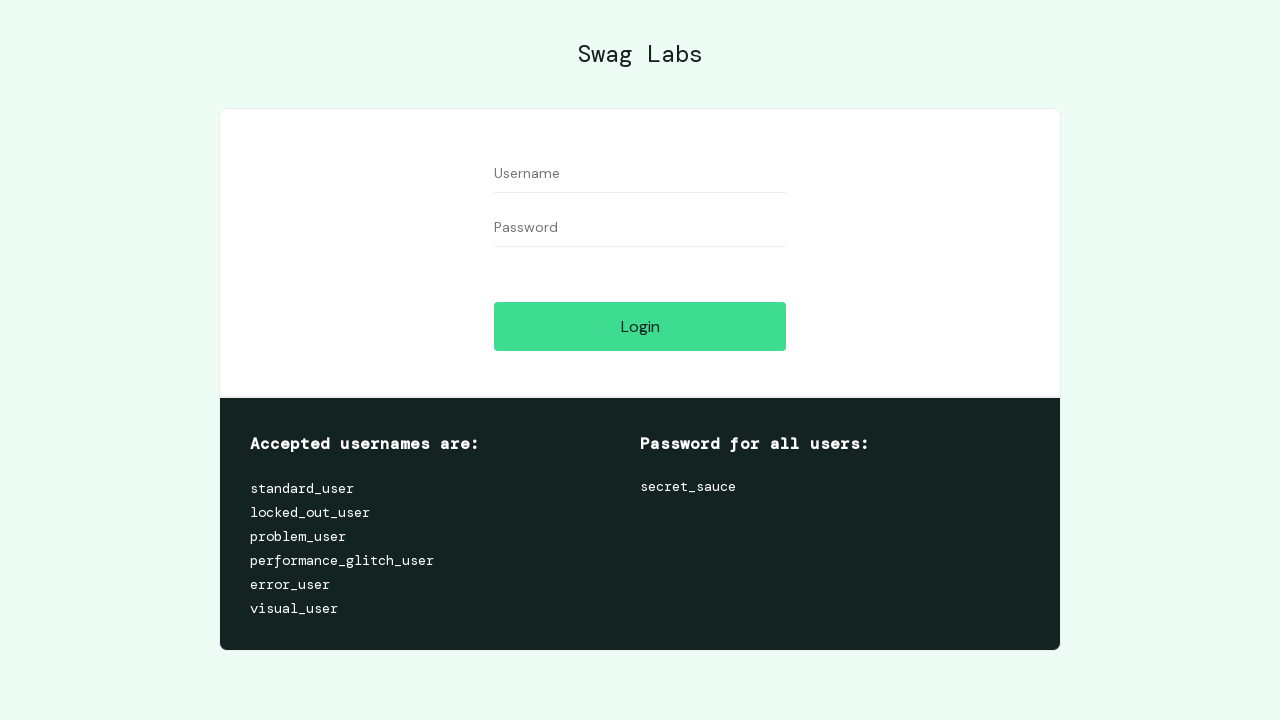

Filled username field with 'standard_user' on #user-name
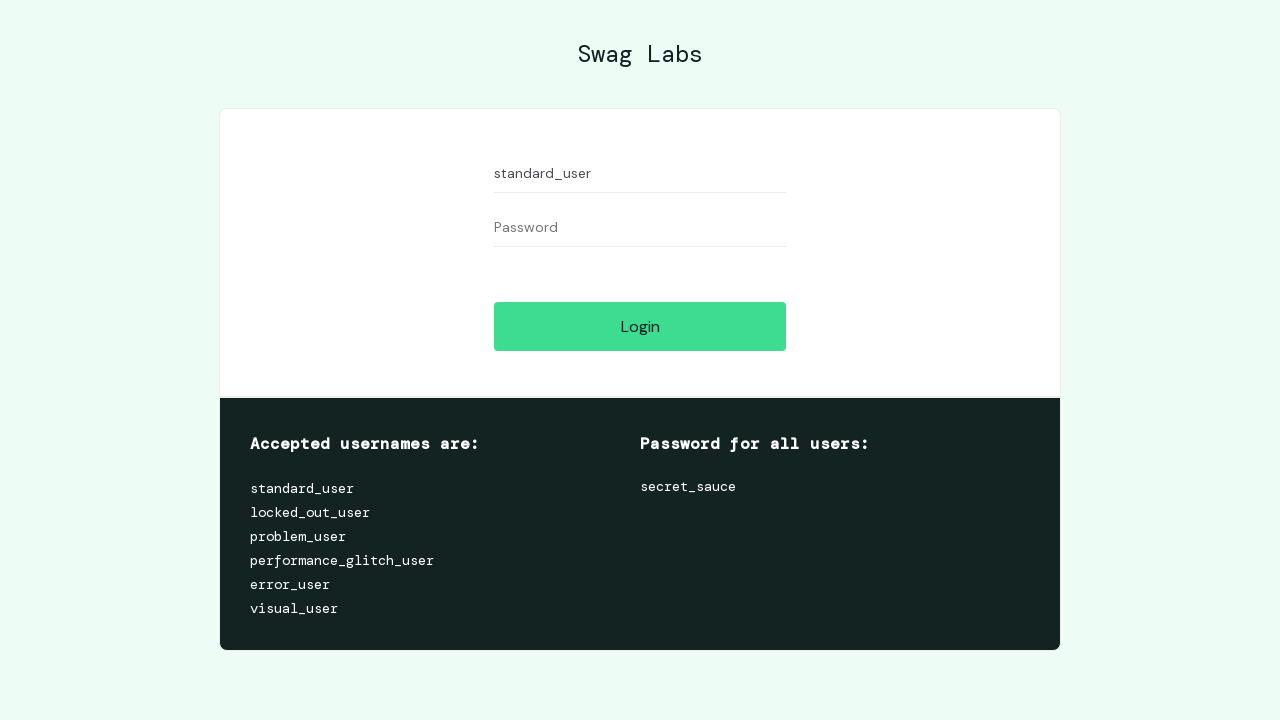

Filled password field with 'secret_sauce' on #password
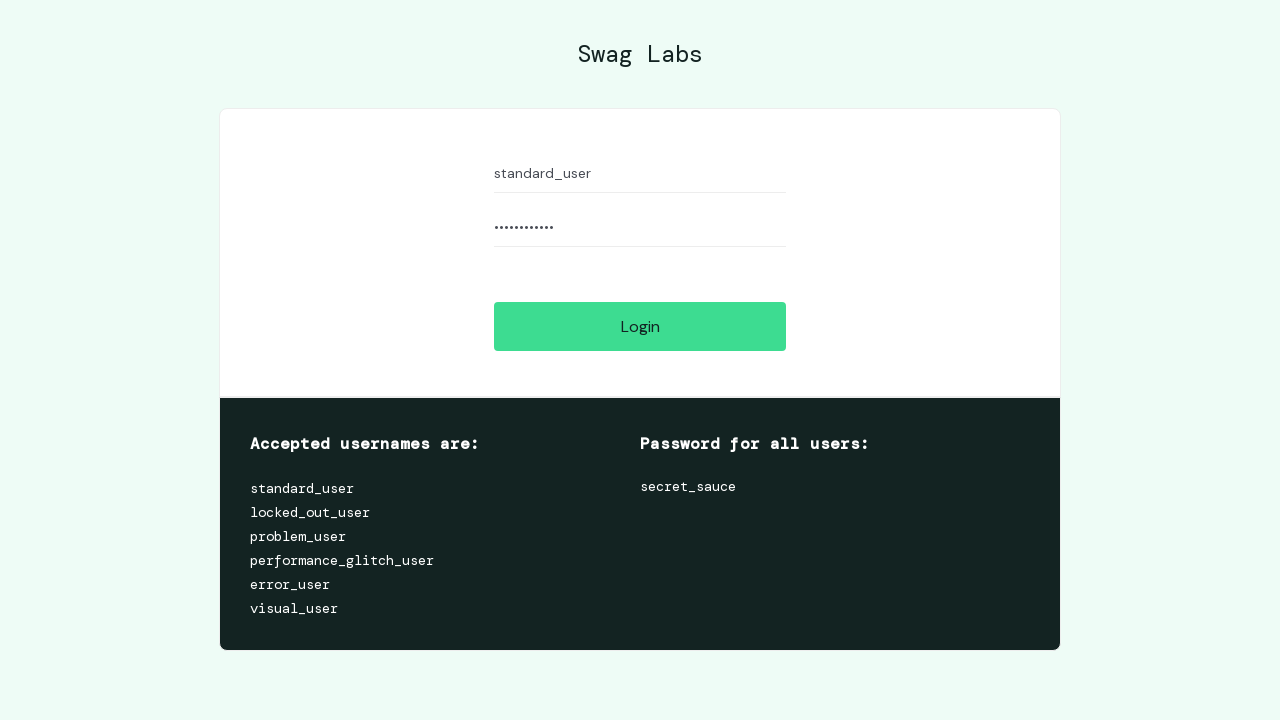

Clicked login button at (640, 326) on #login-button
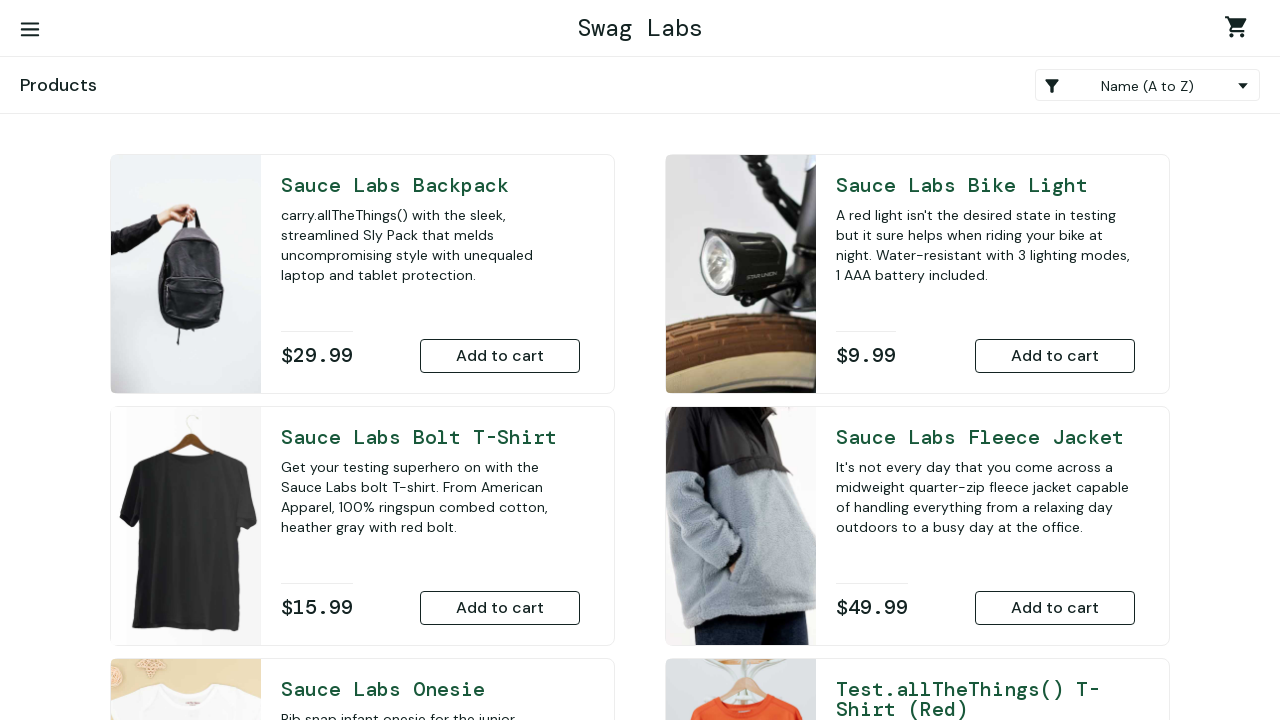

Inventory page loaded successfully
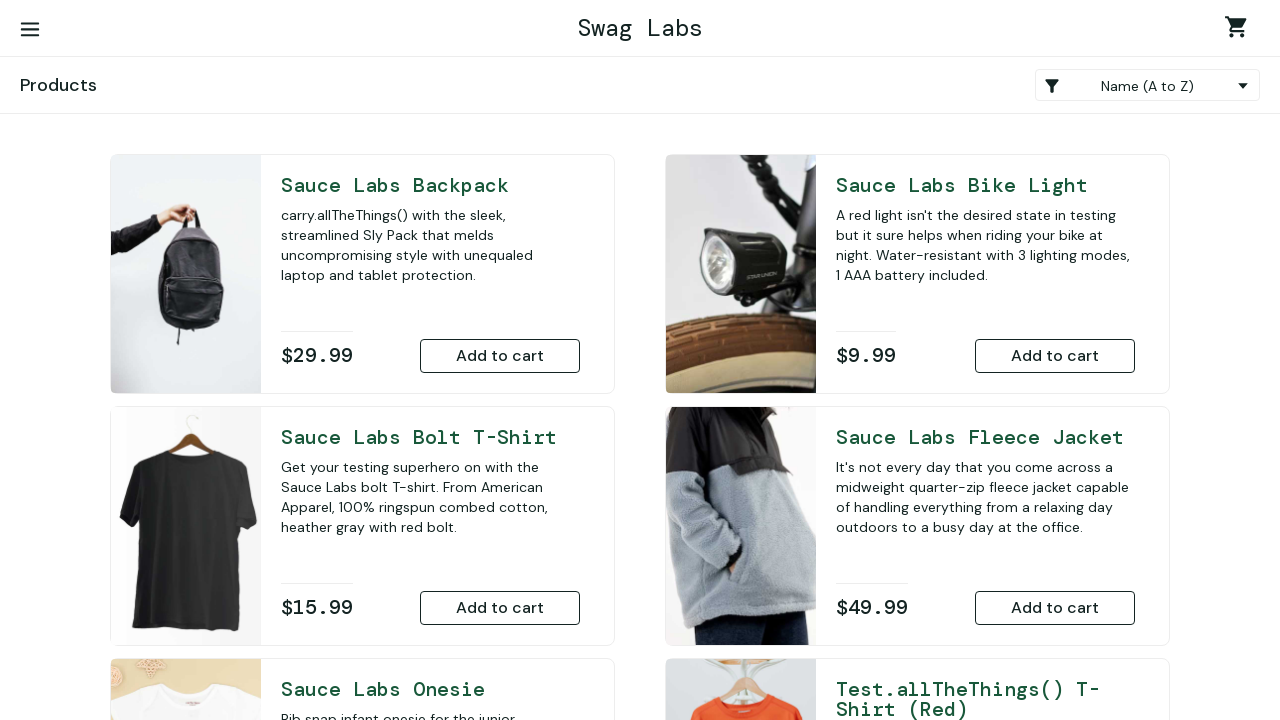

Retrieved all product image elements from inventory
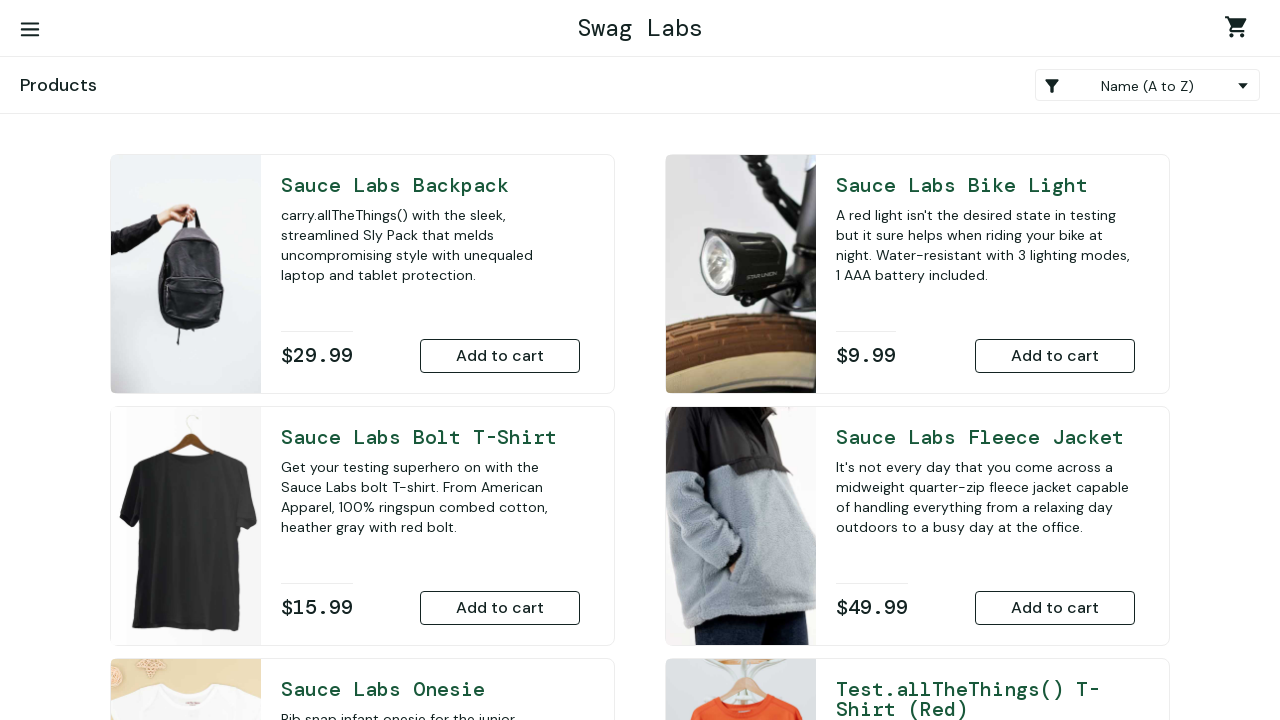

Extracted src attributes from all product images
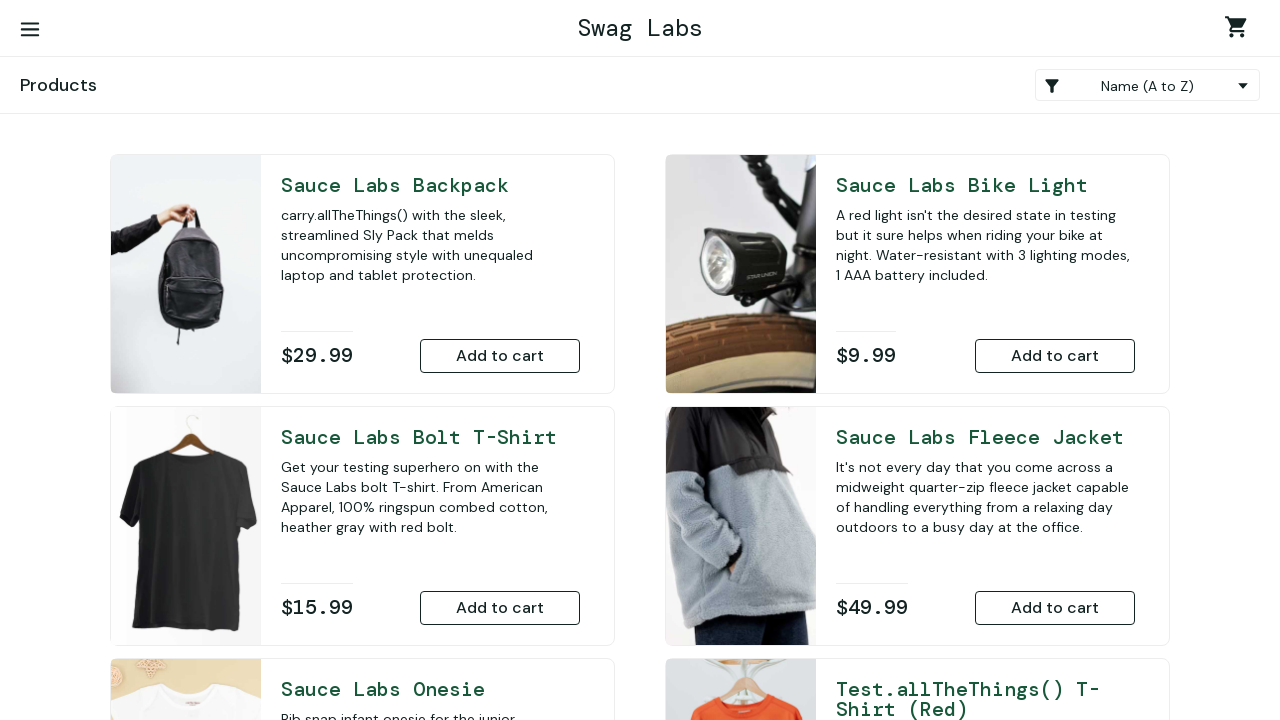

Verified that product images are different for standard_user account
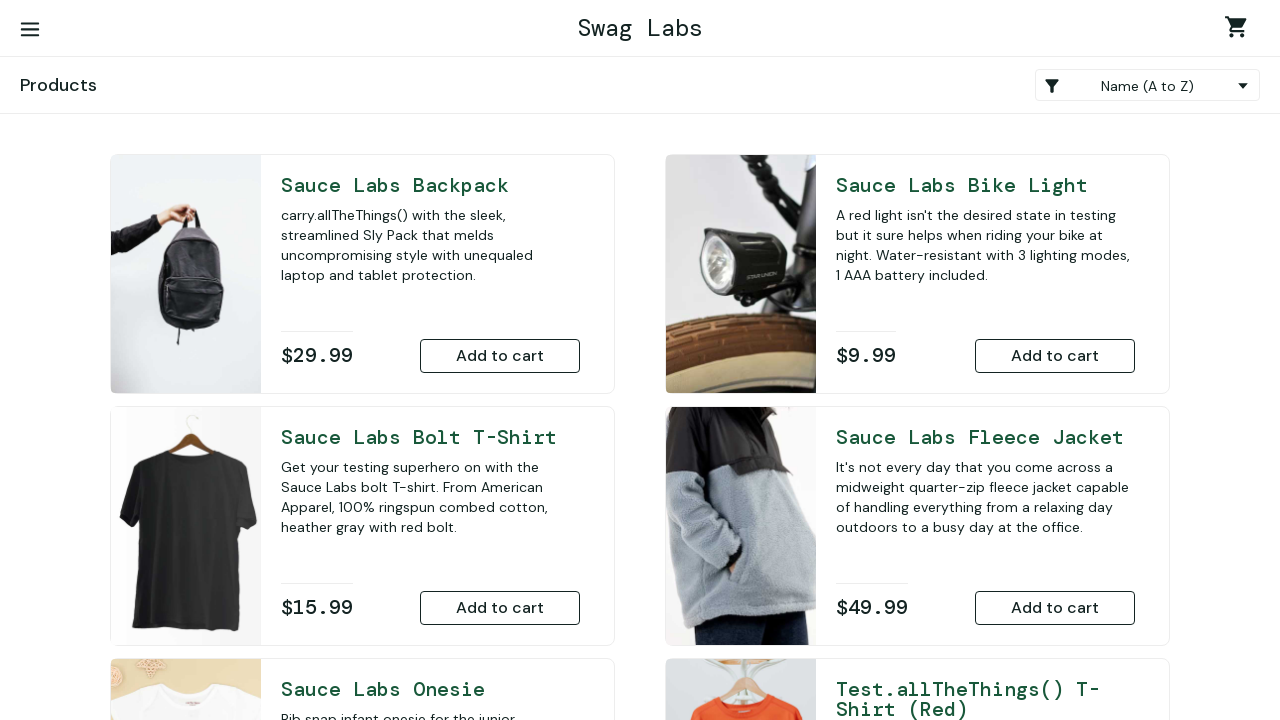

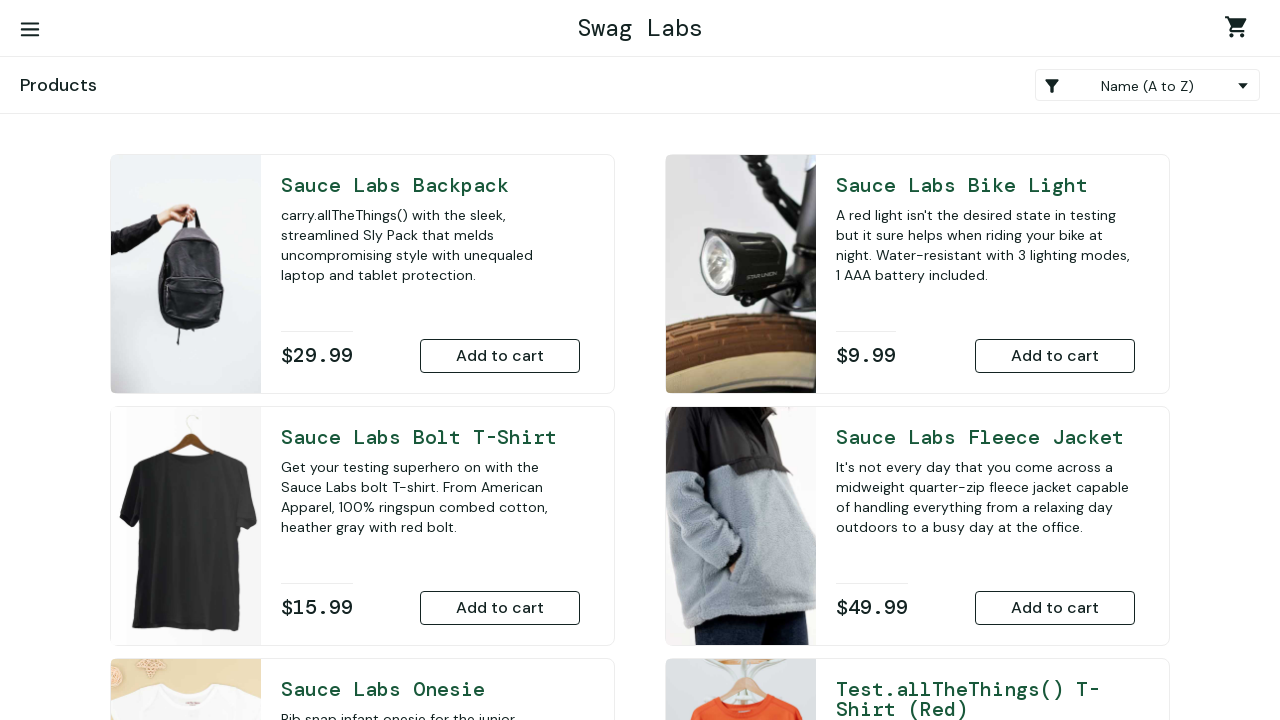